Tests the GreenCart landing page search functionality by entering a search term and extracting the product name from search results

Starting URL: https://rahulshettyacademy.com/seleniumPractise/#/

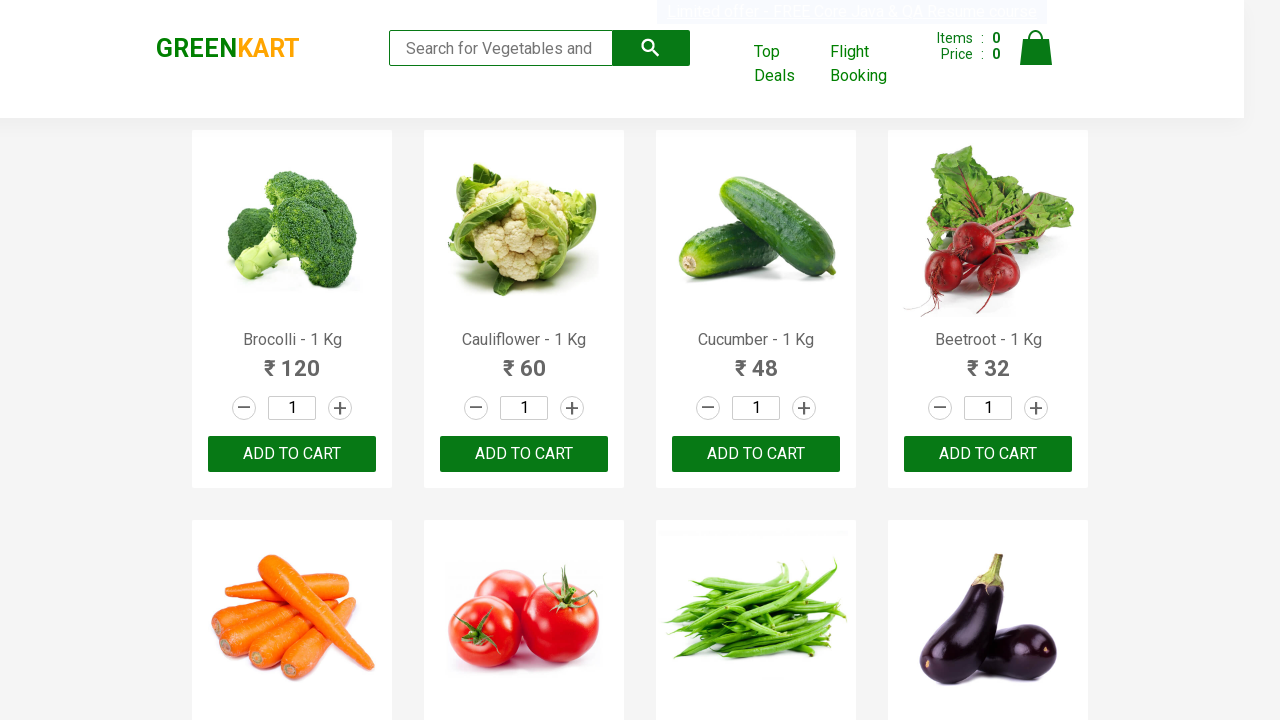

Filled search field with 'tom' on //input[@type='search']
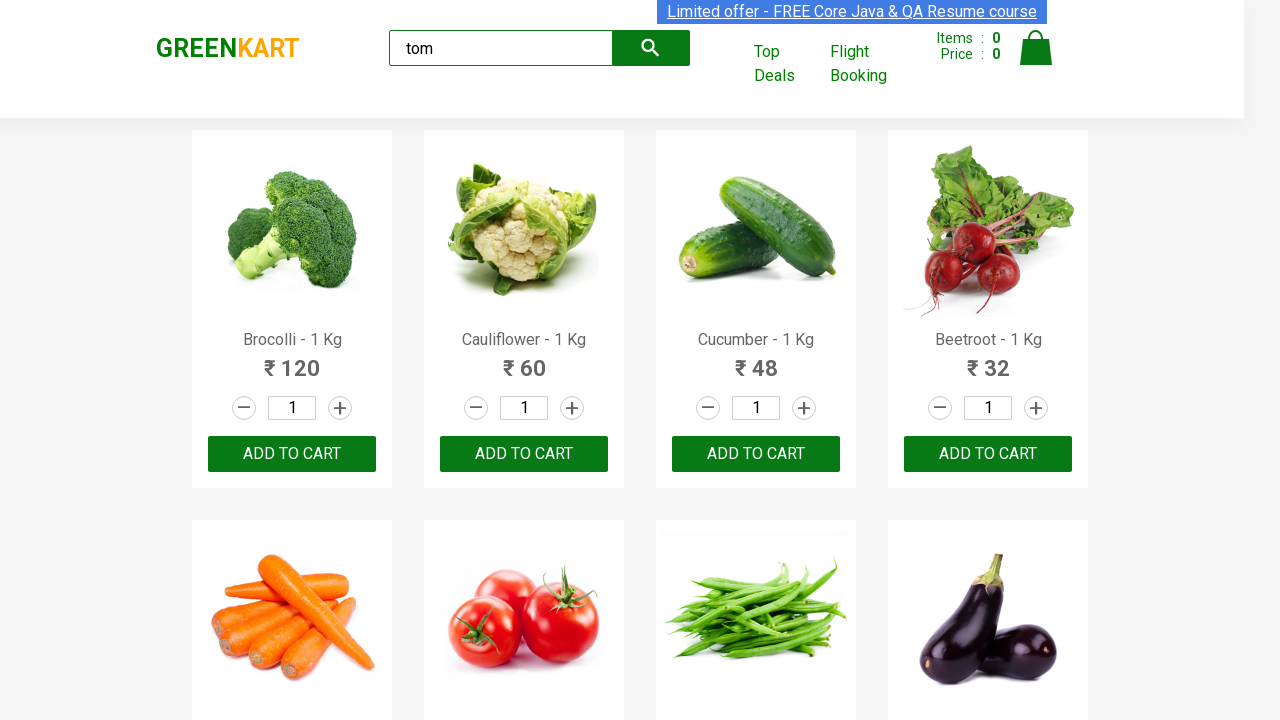

Waited 2 seconds for search results to appear
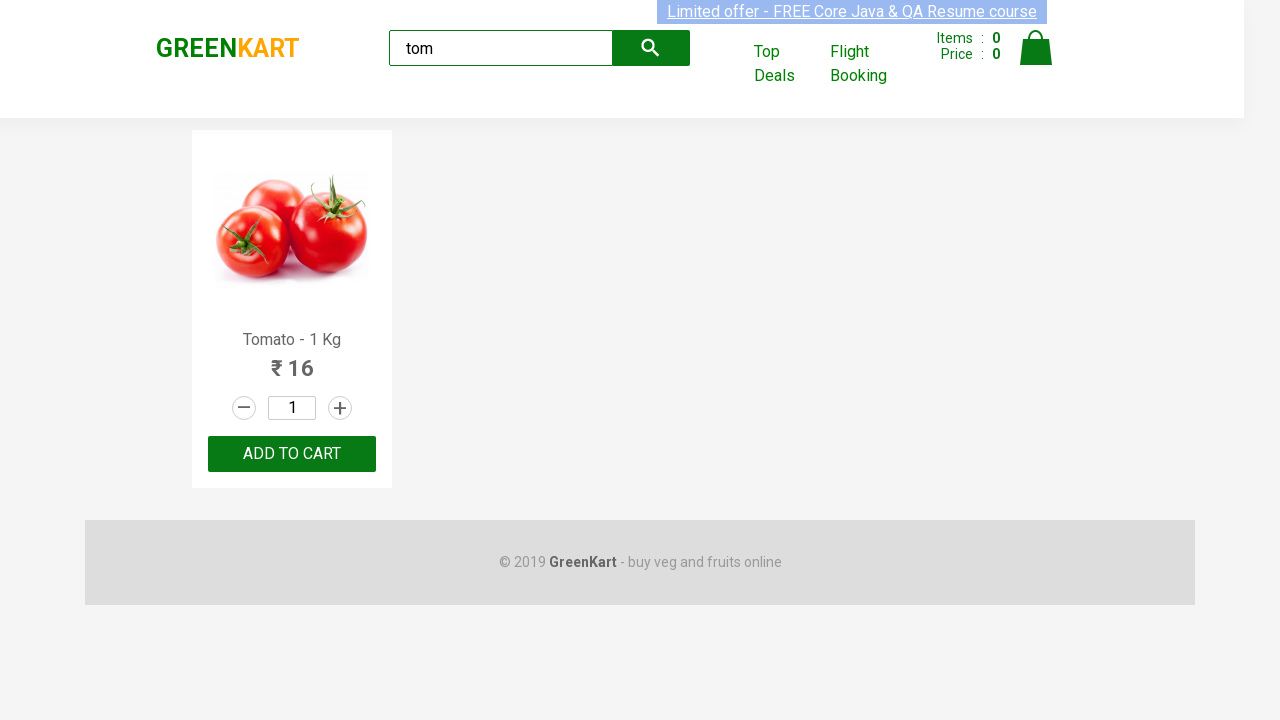

Located first product name element
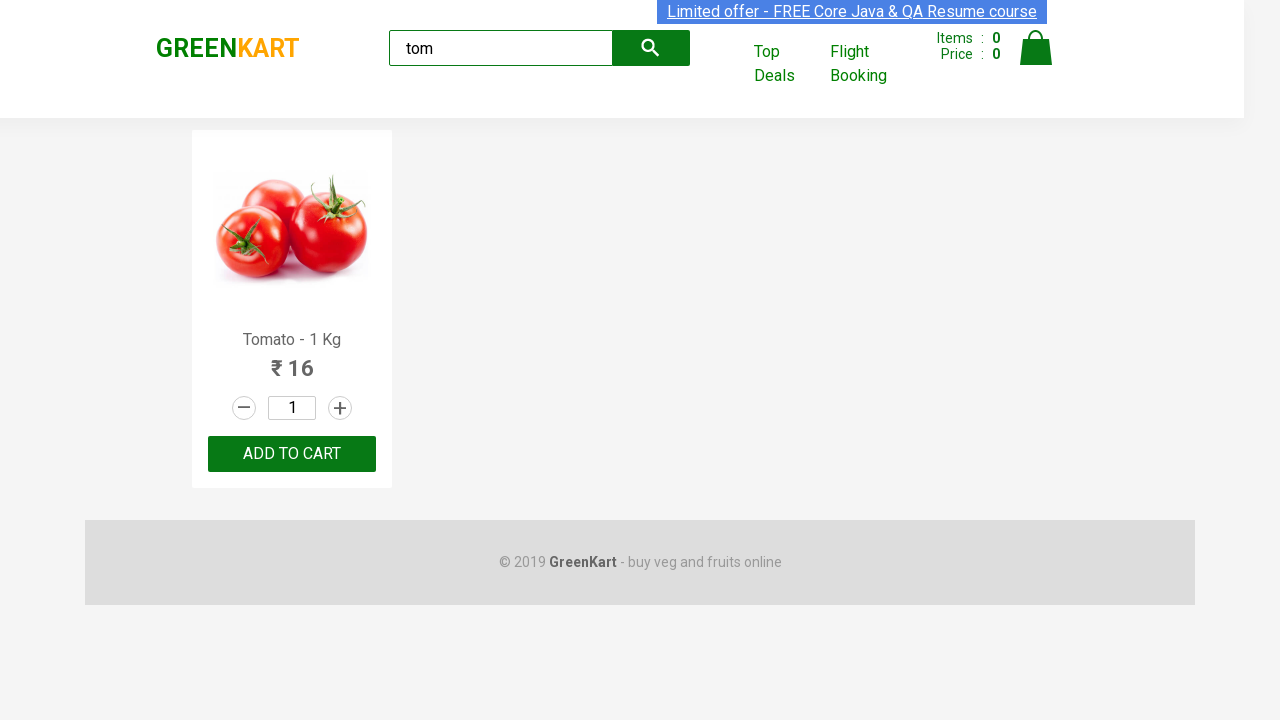

Extracted product name text content
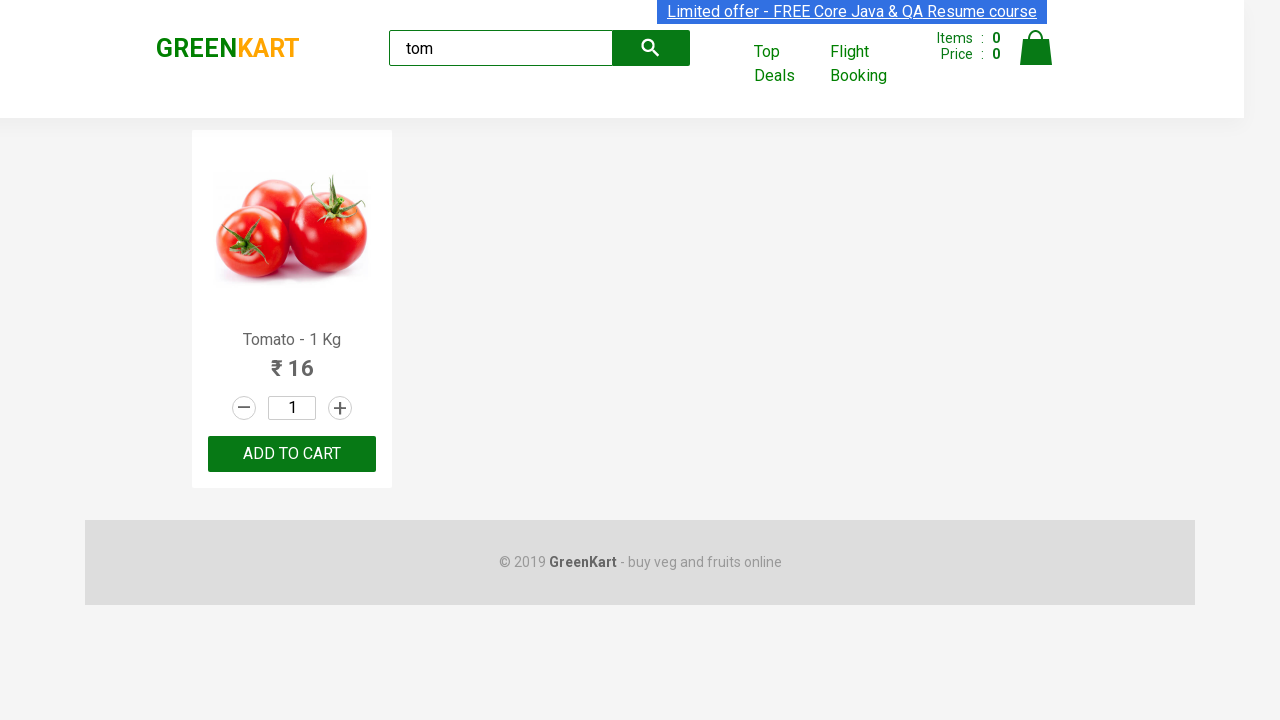

Parsed product name from search results
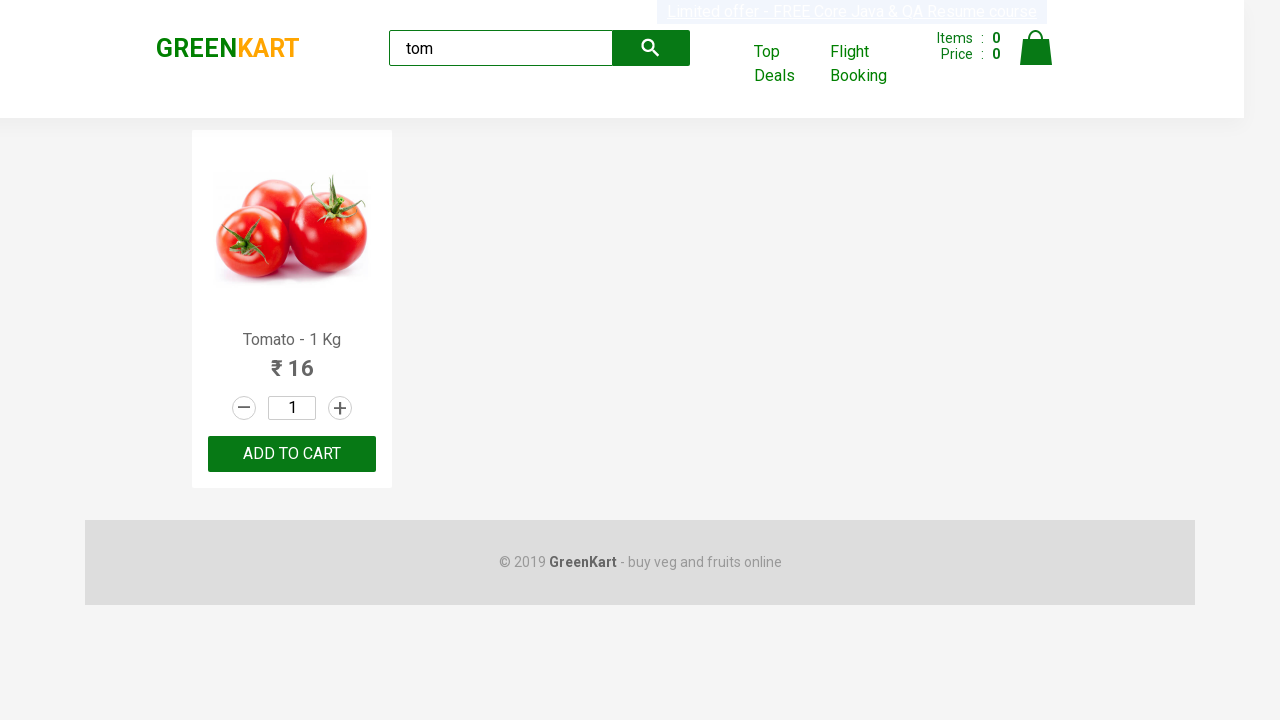

Product found: Tomato
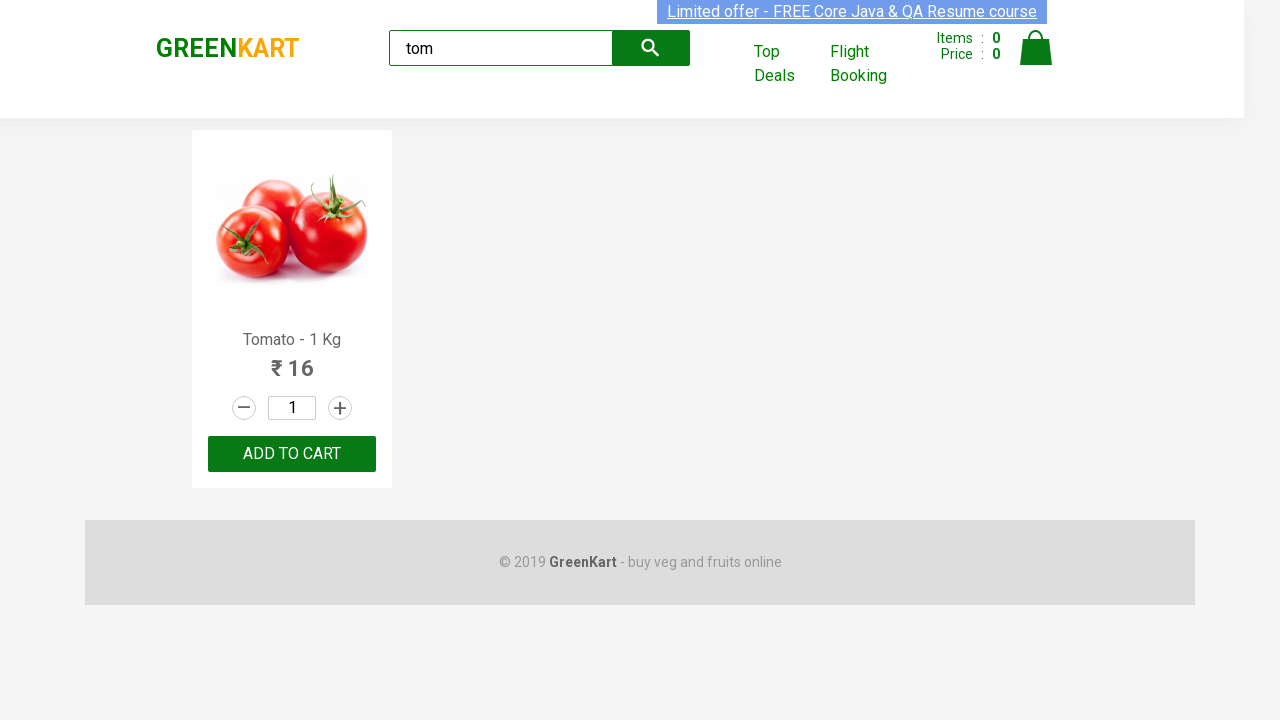

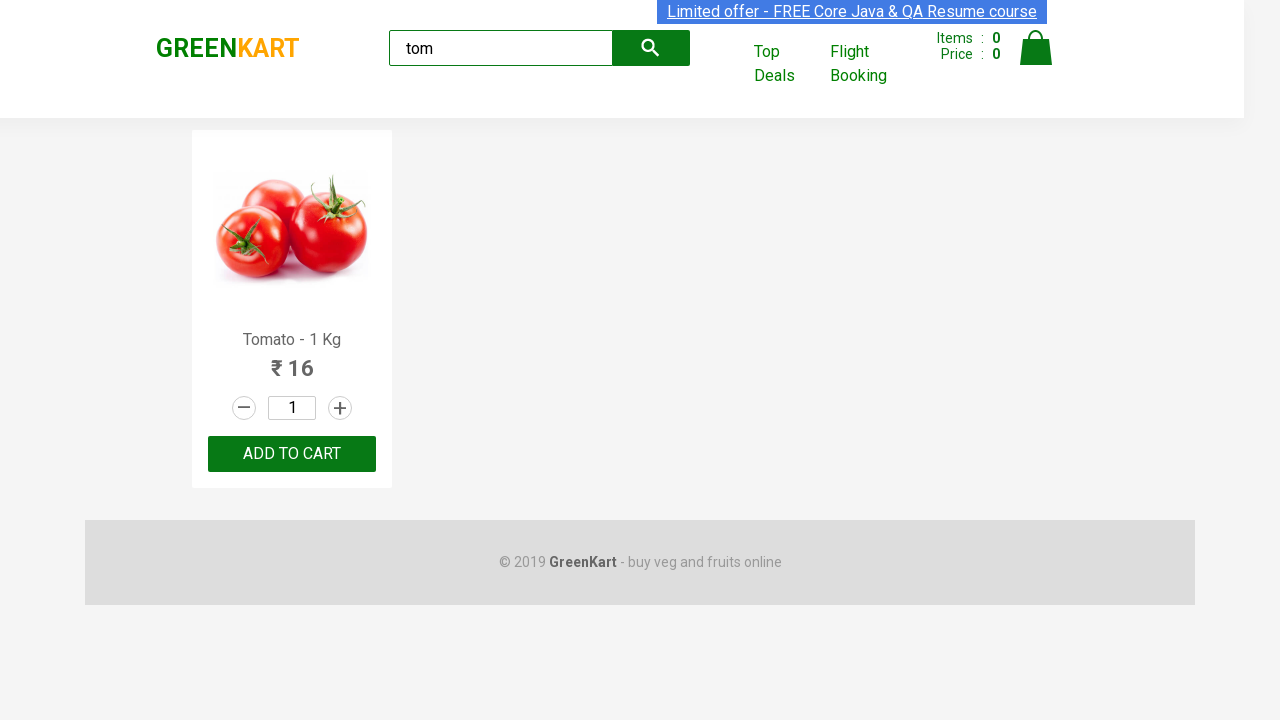